Tests a registration form by filling all required fields marked with asterisks and submitting the form to verify successful registration

Starting URL: http://suninjuly.github.io/registration2.html

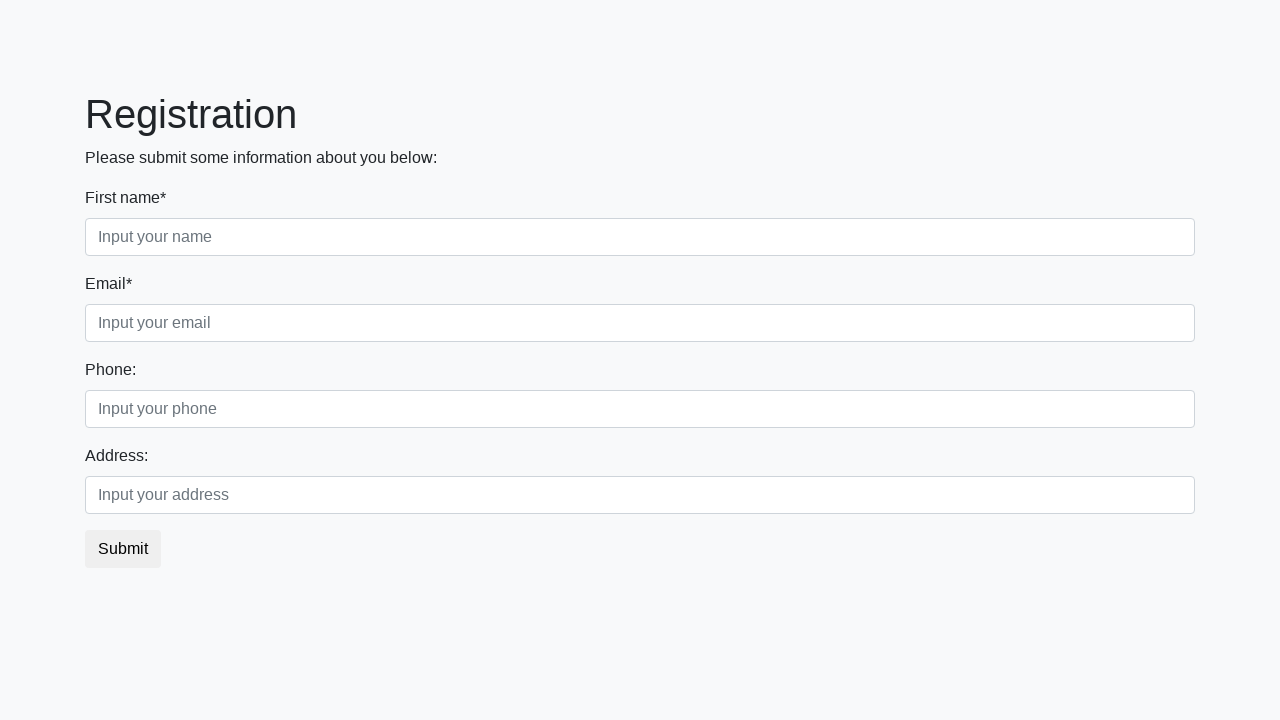

Located all form blocks on registration page
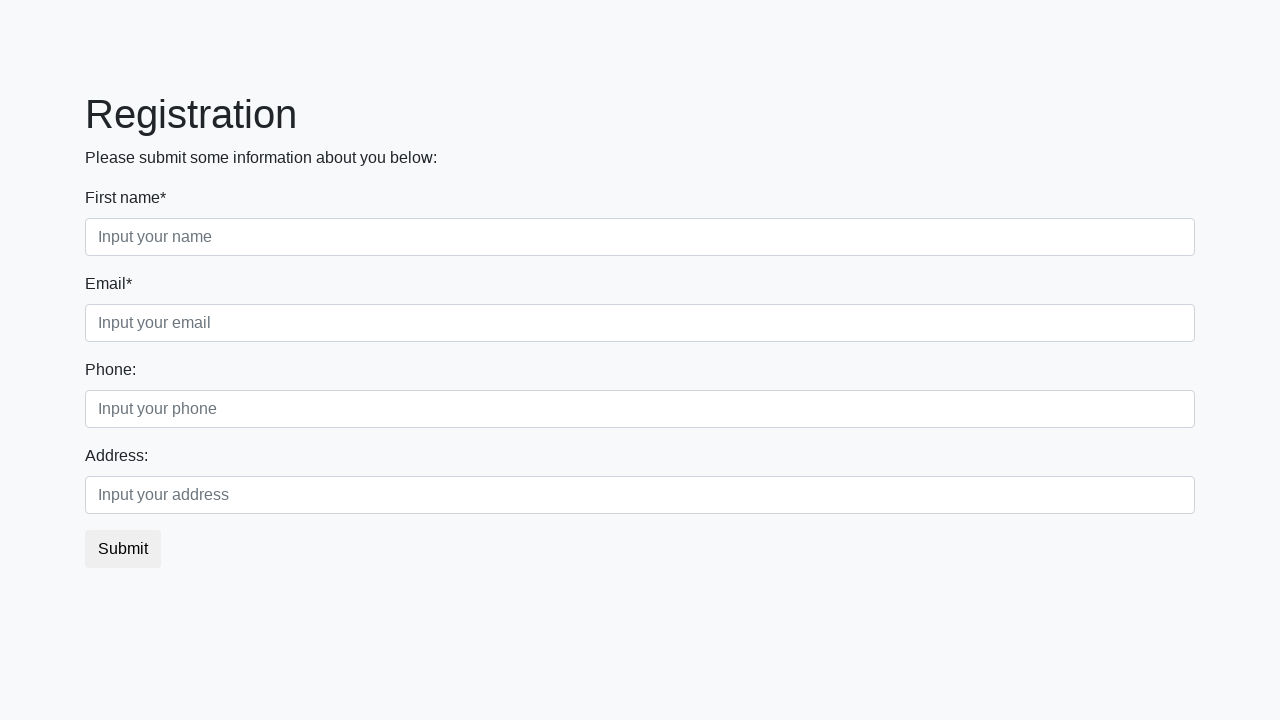

Located form groups in block 1
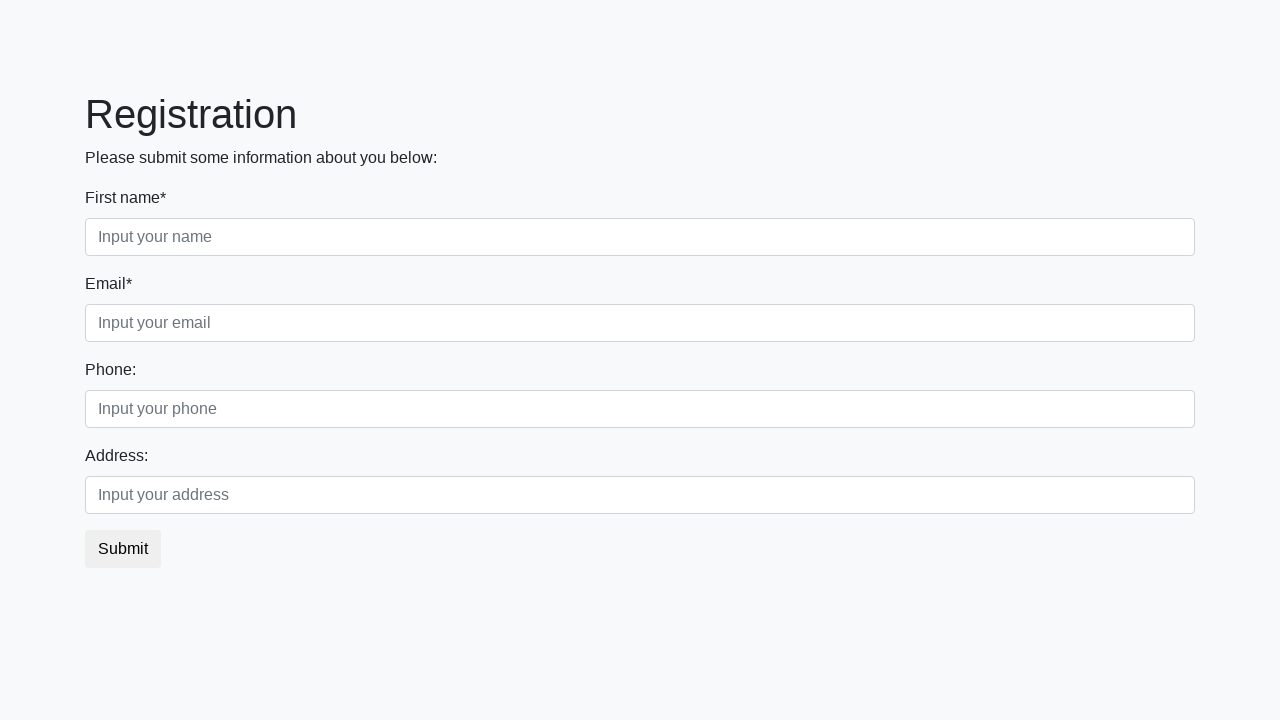

Retrieved label text for field at block 1, group 1
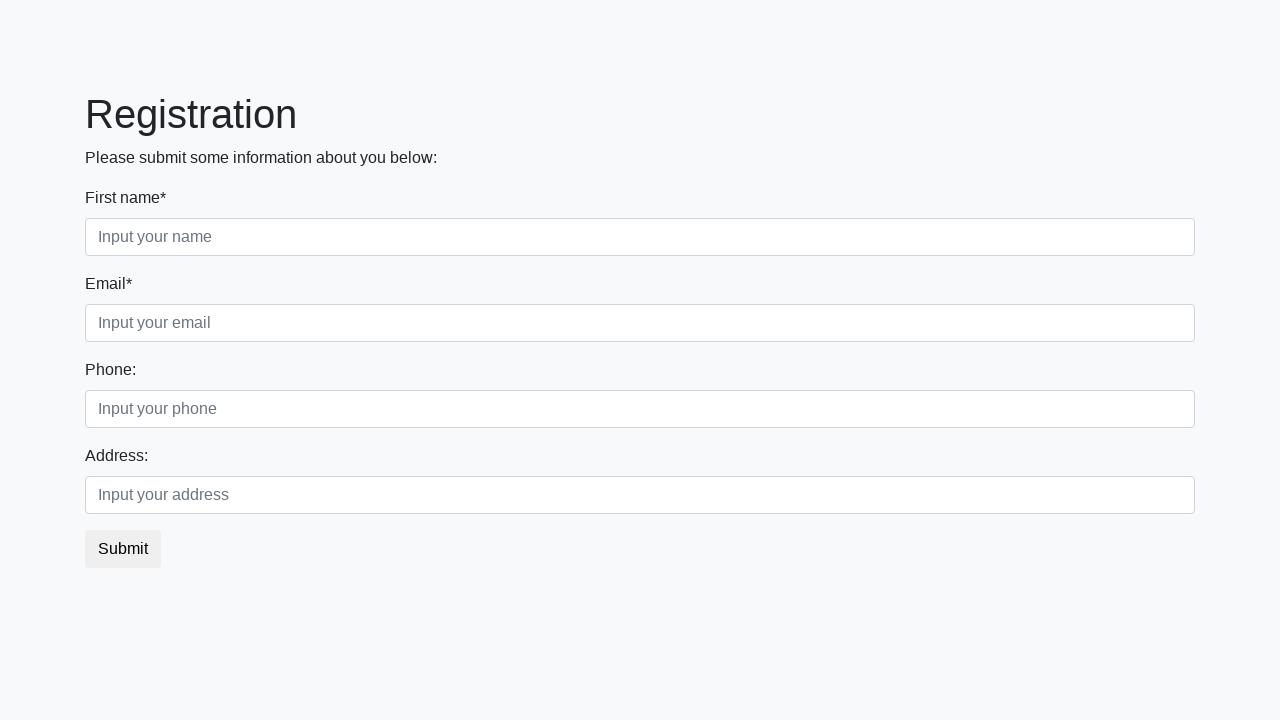

Filled required field 'First name*' with 'Ivan' on [action='registration_result.html'] > div:nth-child(1) > div:nth-child(1) > inpu
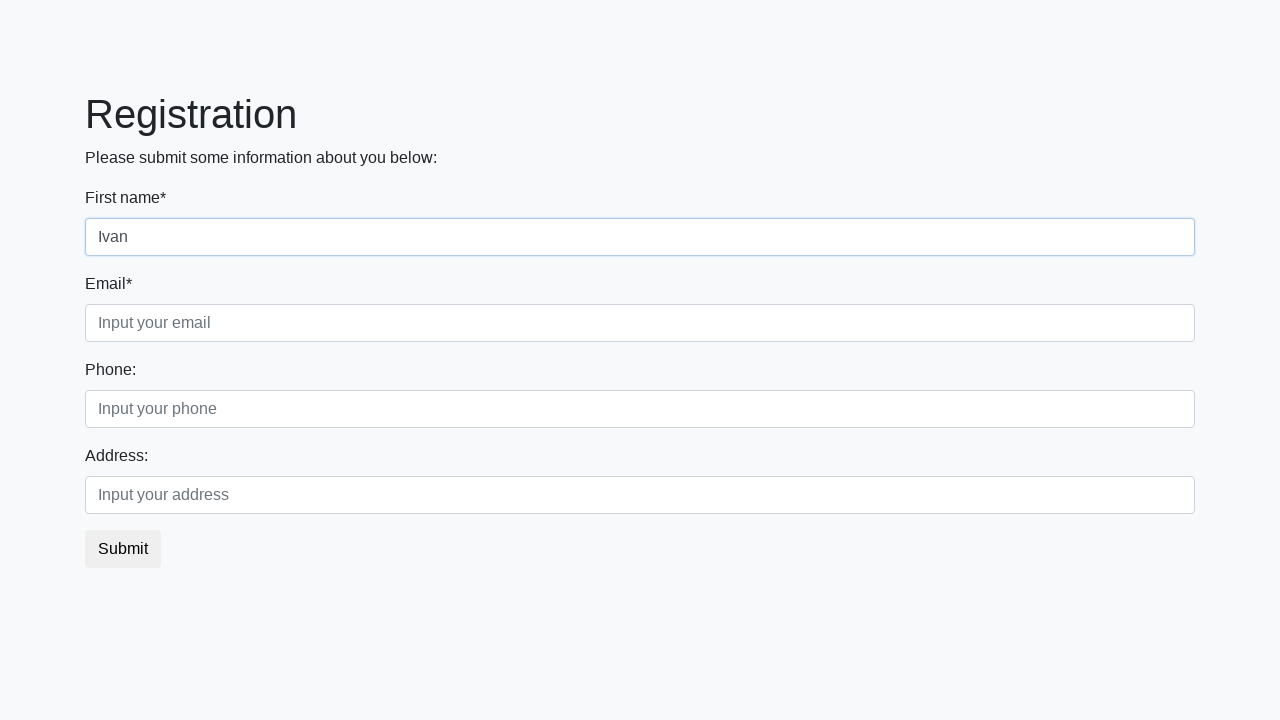

Retrieved label text for field at block 1, group 2
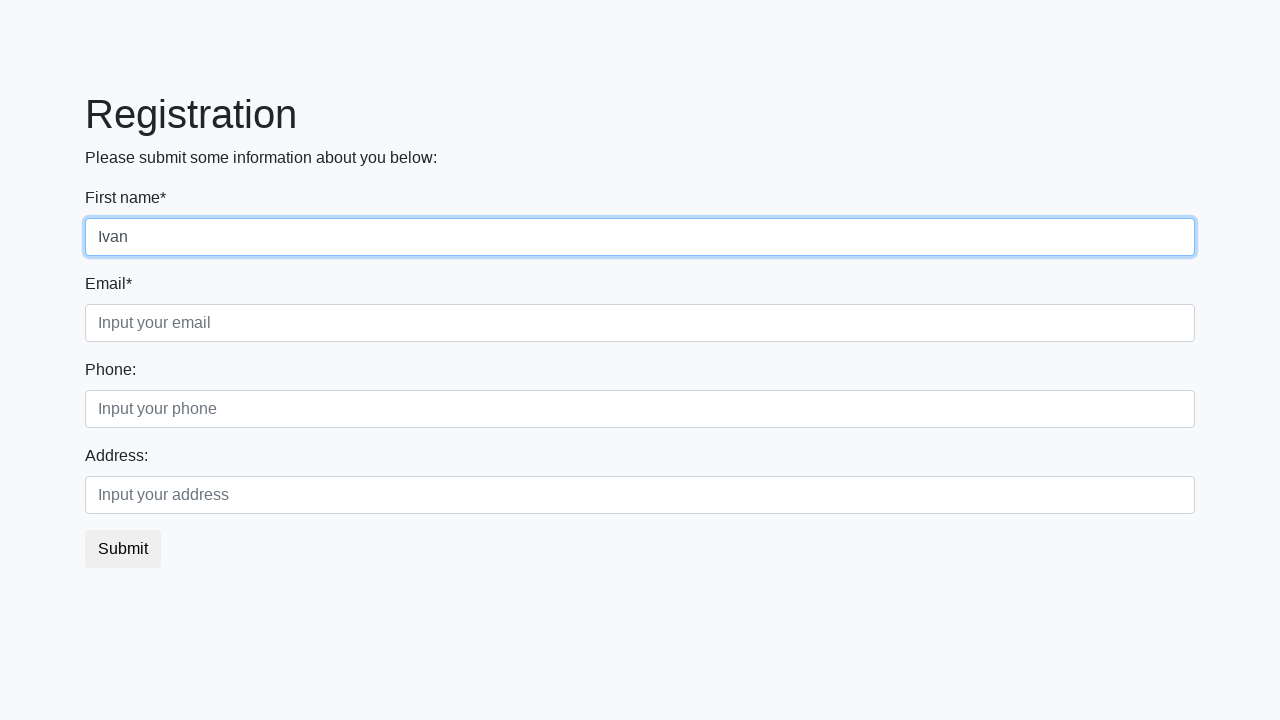

Filled required field 'Email*' with 'Ivan' on [action='registration_result.html'] > div:nth-child(1) > div:nth-child(2) > inpu
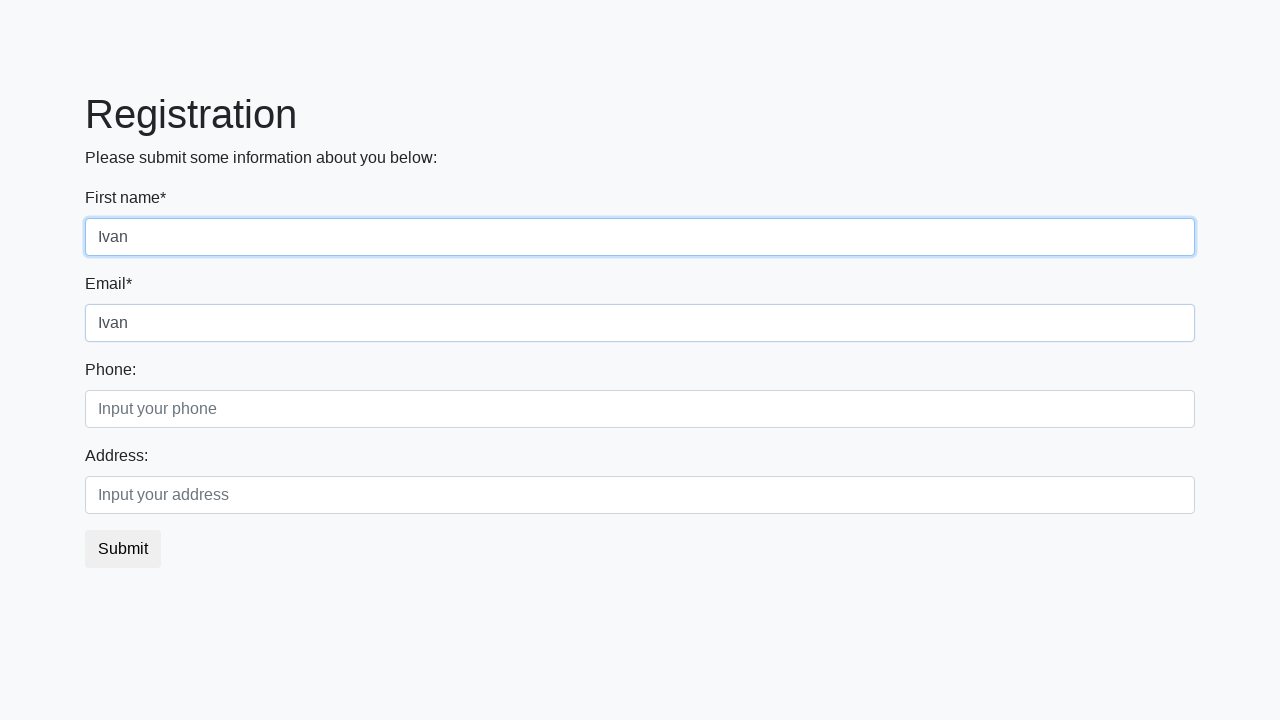

Located form groups in block 2
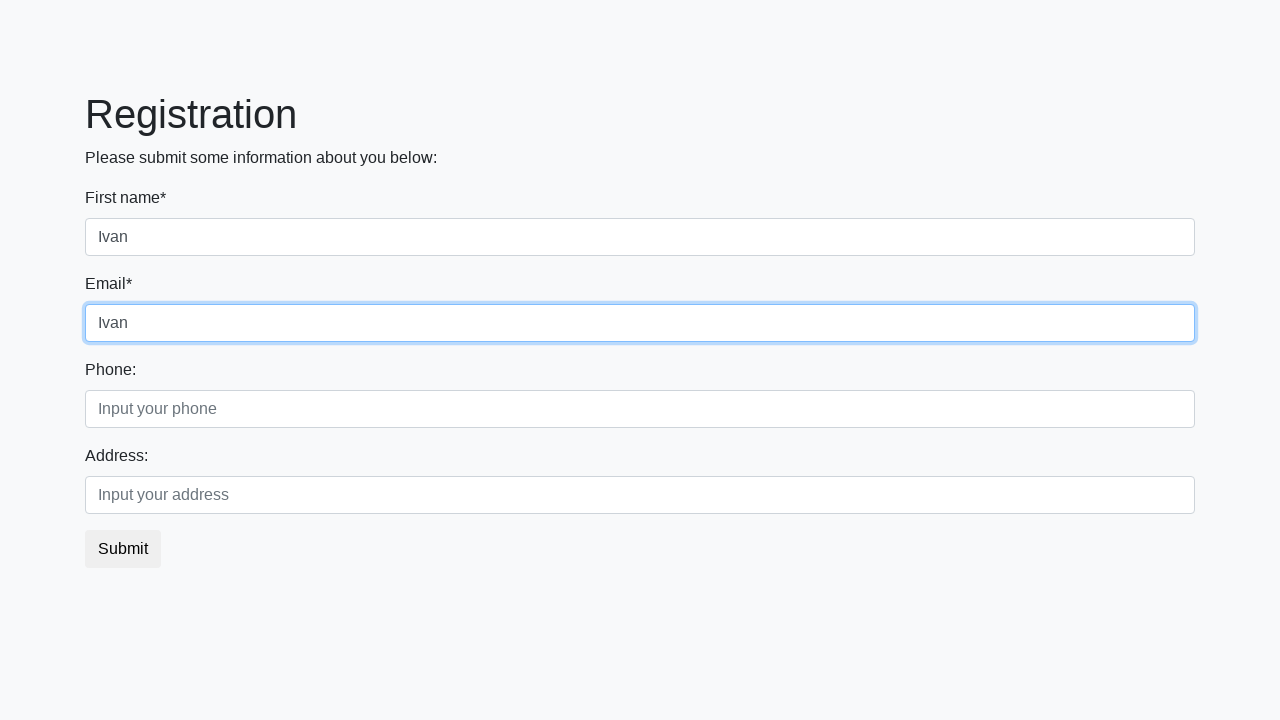

Retrieved label text for field at block 2, group 1
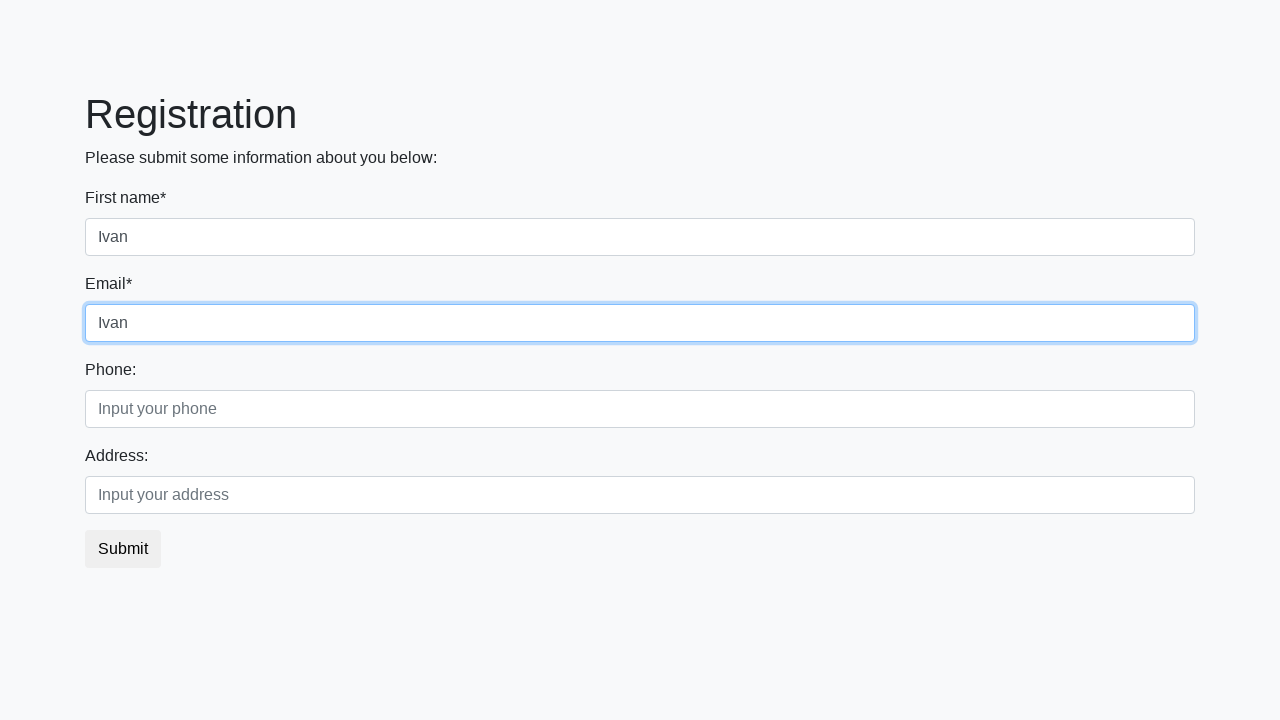

Retrieved label text for field at block 2, group 2
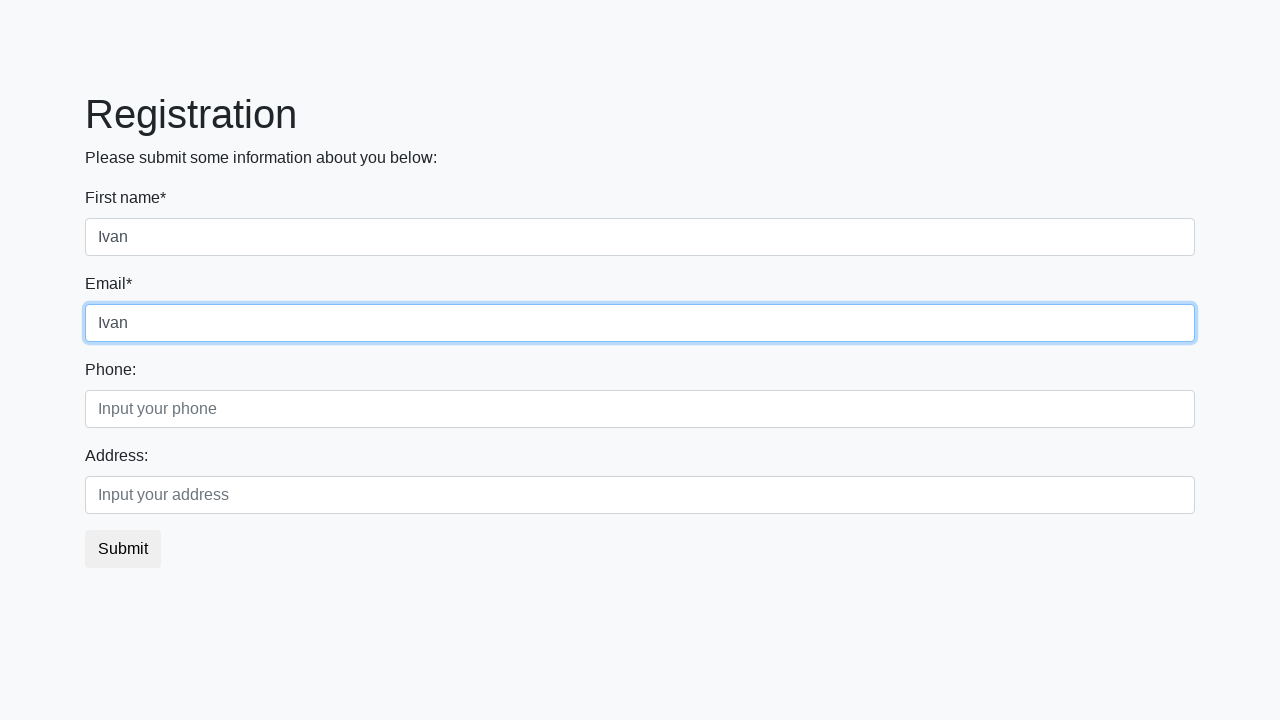

Clicked submit button to register at (123, 549) on button.btn
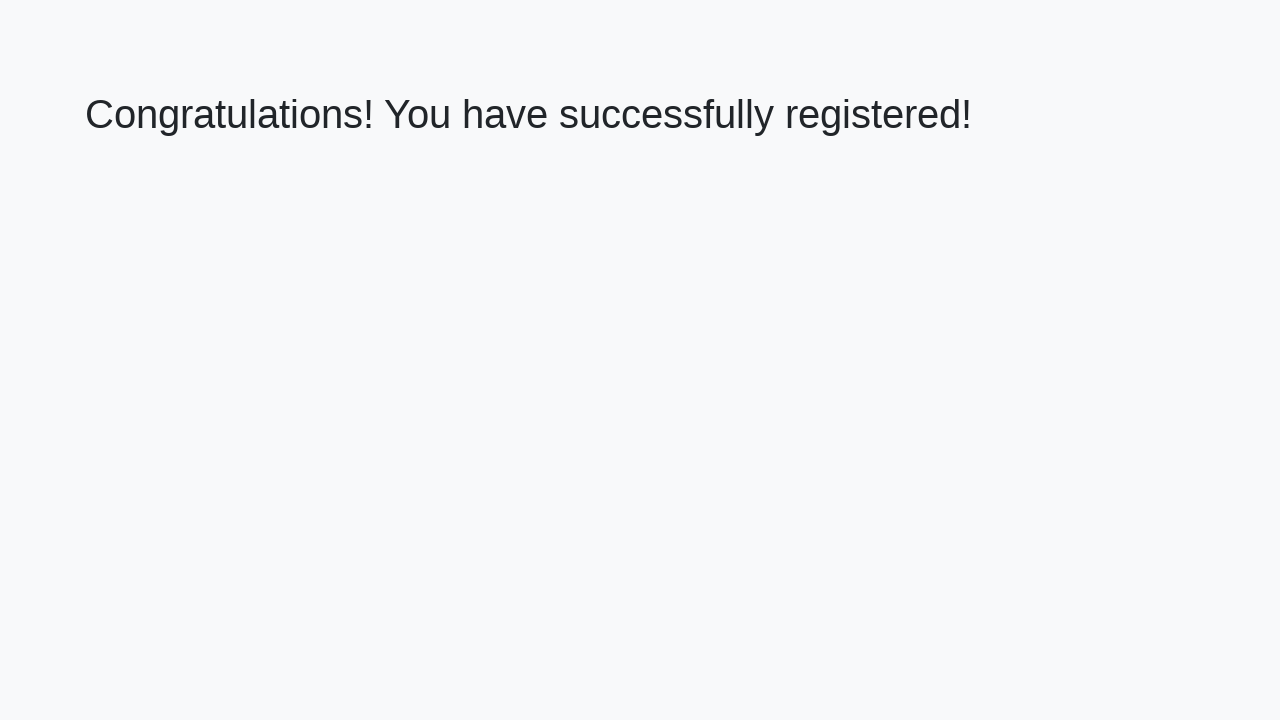

Success message heading loaded
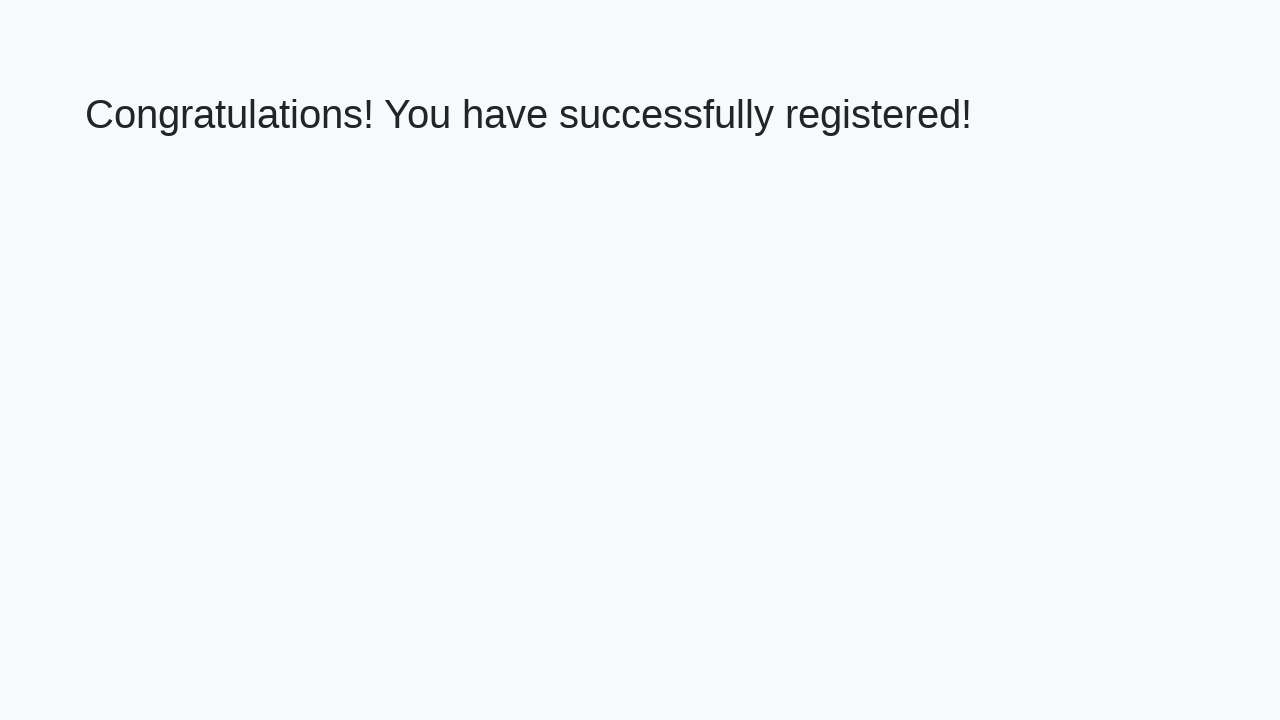

Retrieved success message text: 'Congratulations! You have successfully registered!'
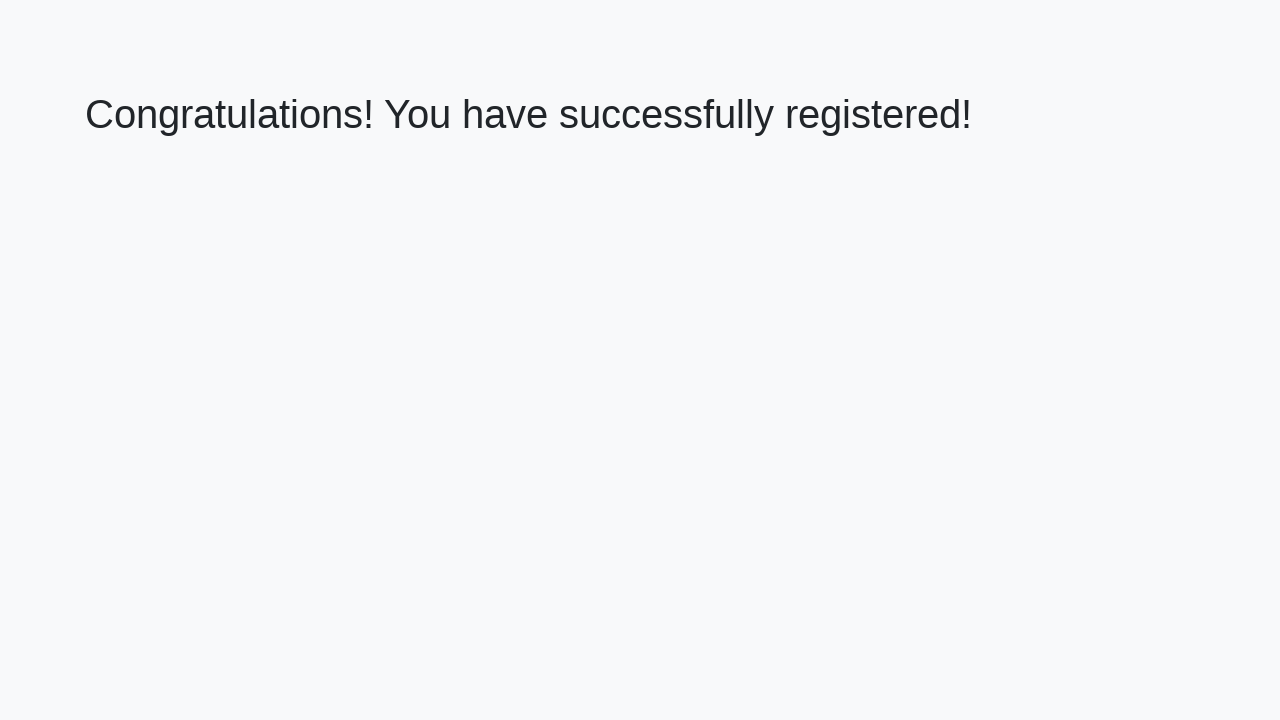

Verified successful registration message matches expected text
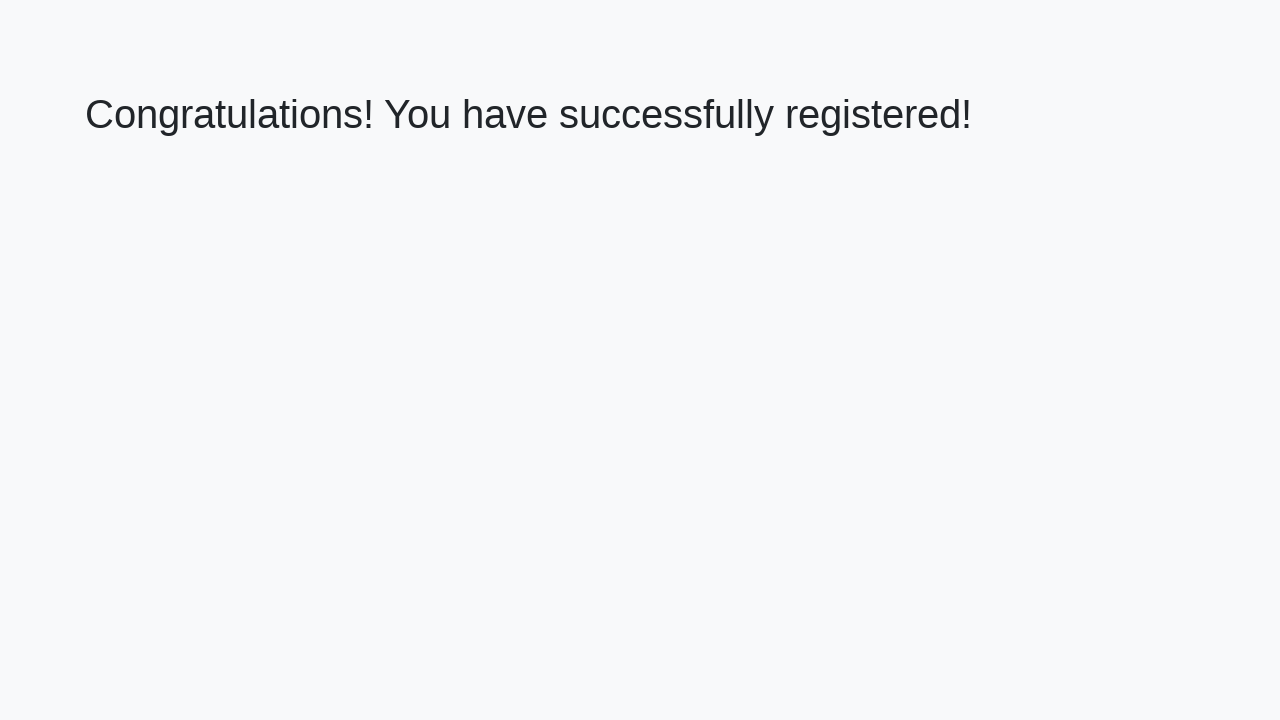

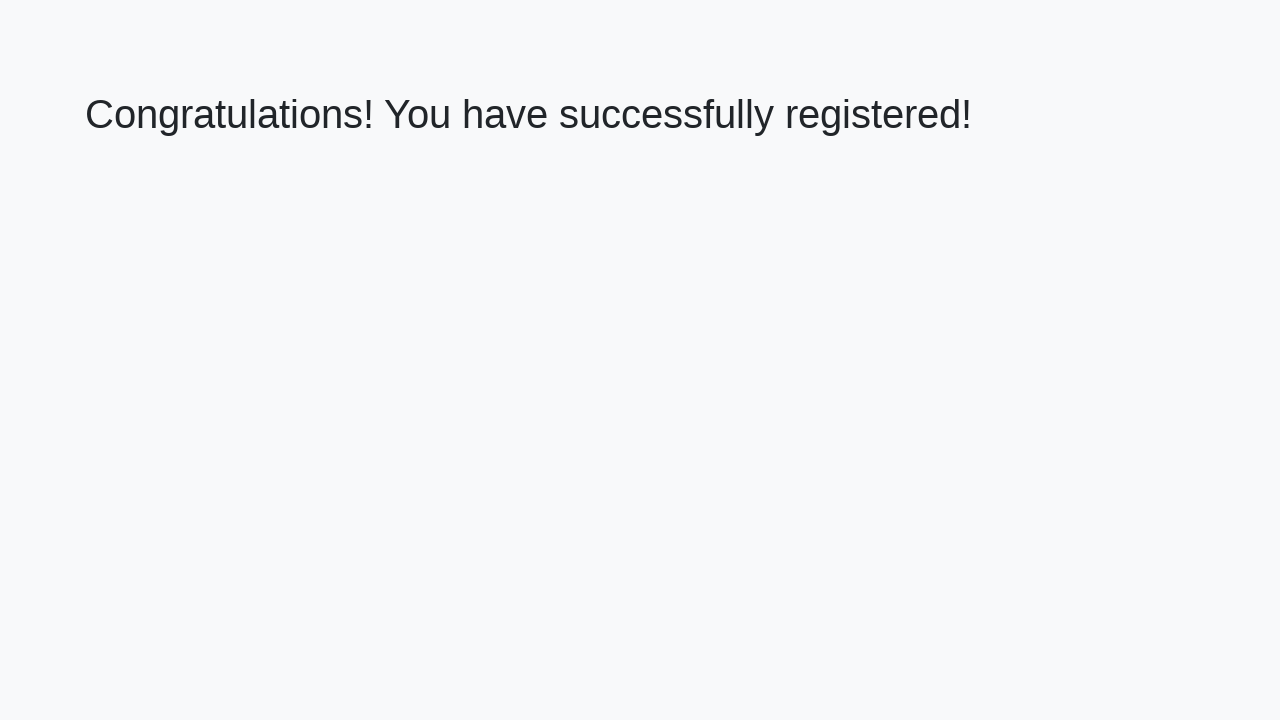